Tests that a todo item is removed when edited with an empty string

Starting URL: https://demo.playwright.dev/todomvc

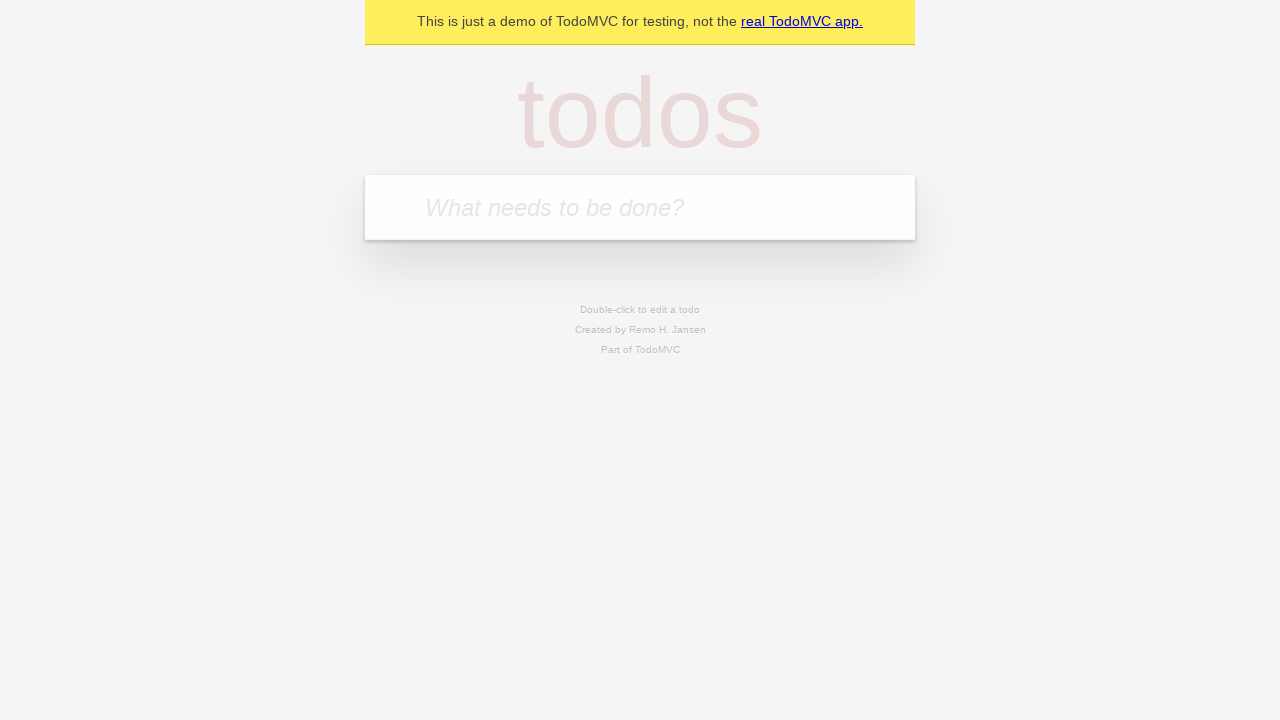

Filled new todo input with 'buy some cheese' on .new-todo
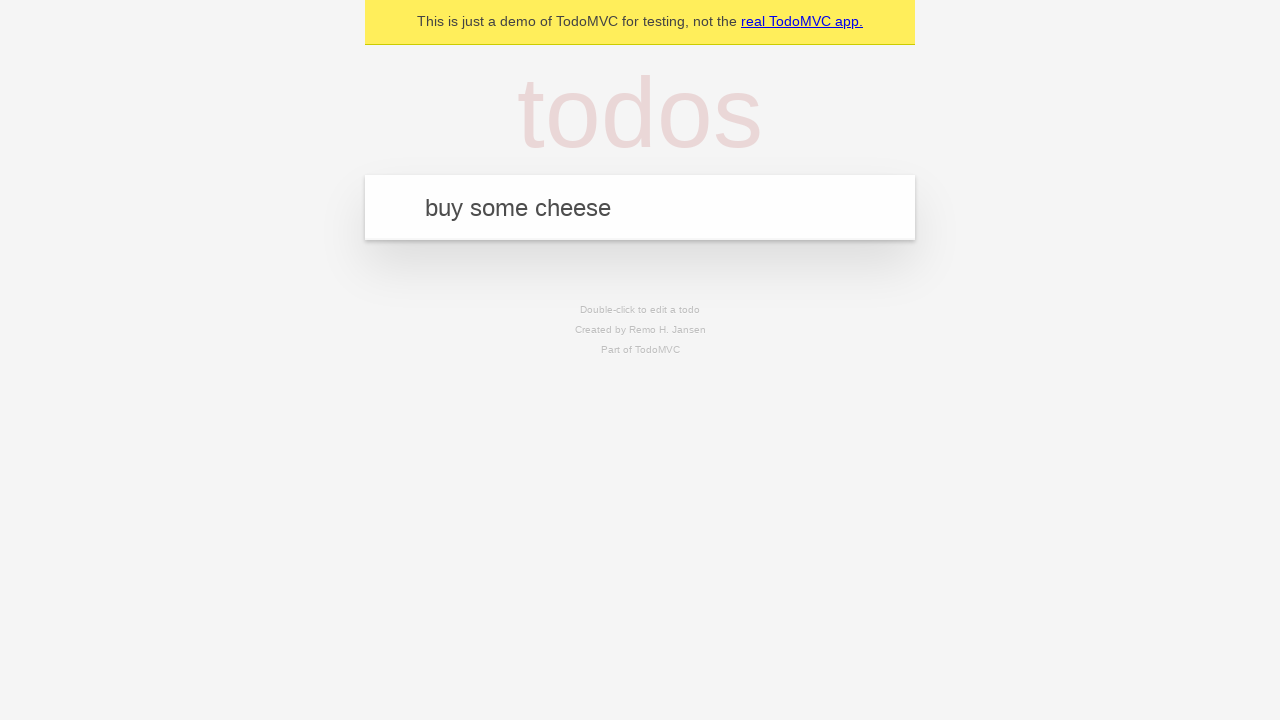

Pressed Enter to add first todo item on .new-todo
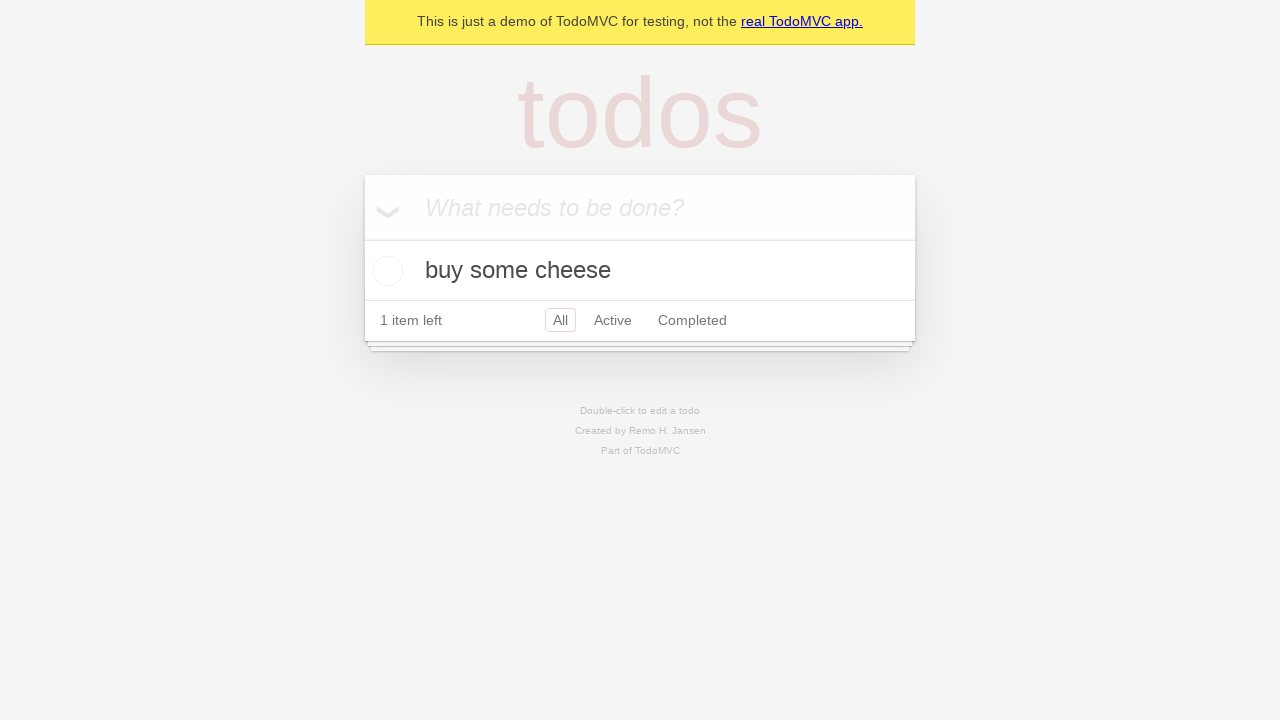

Filled new todo input with 'feed the cat' on .new-todo
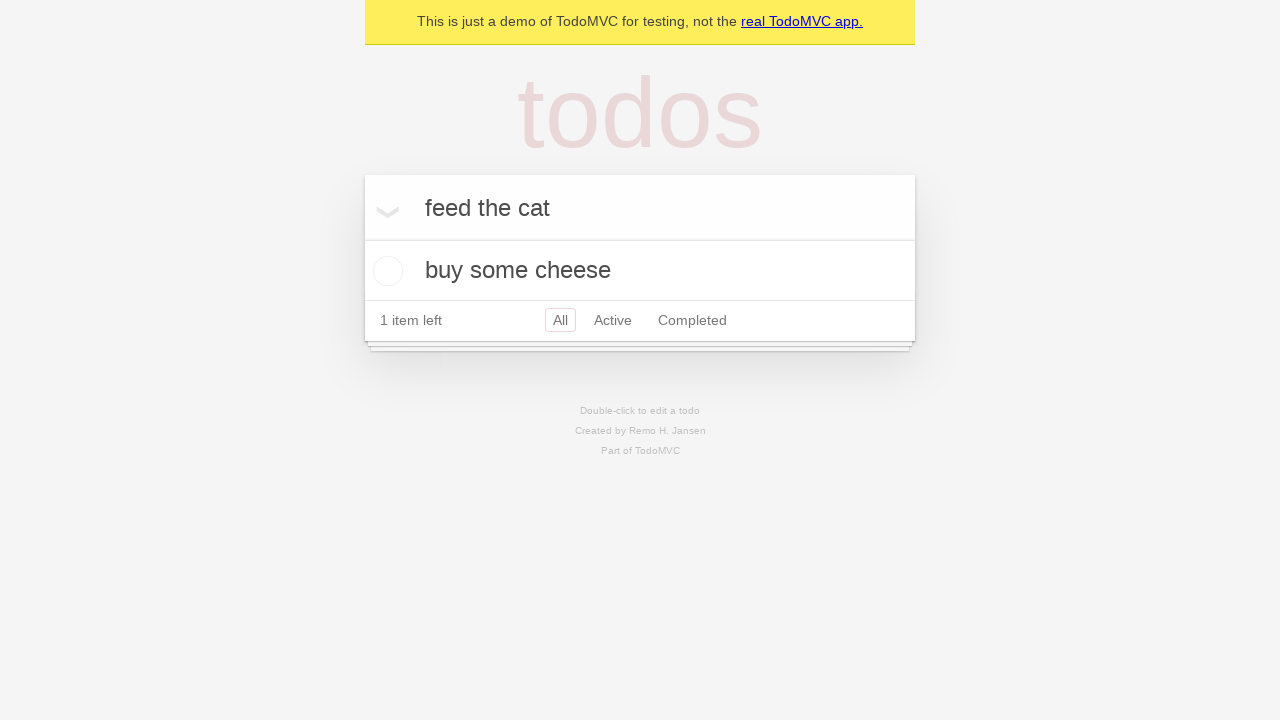

Pressed Enter to add second todo item on .new-todo
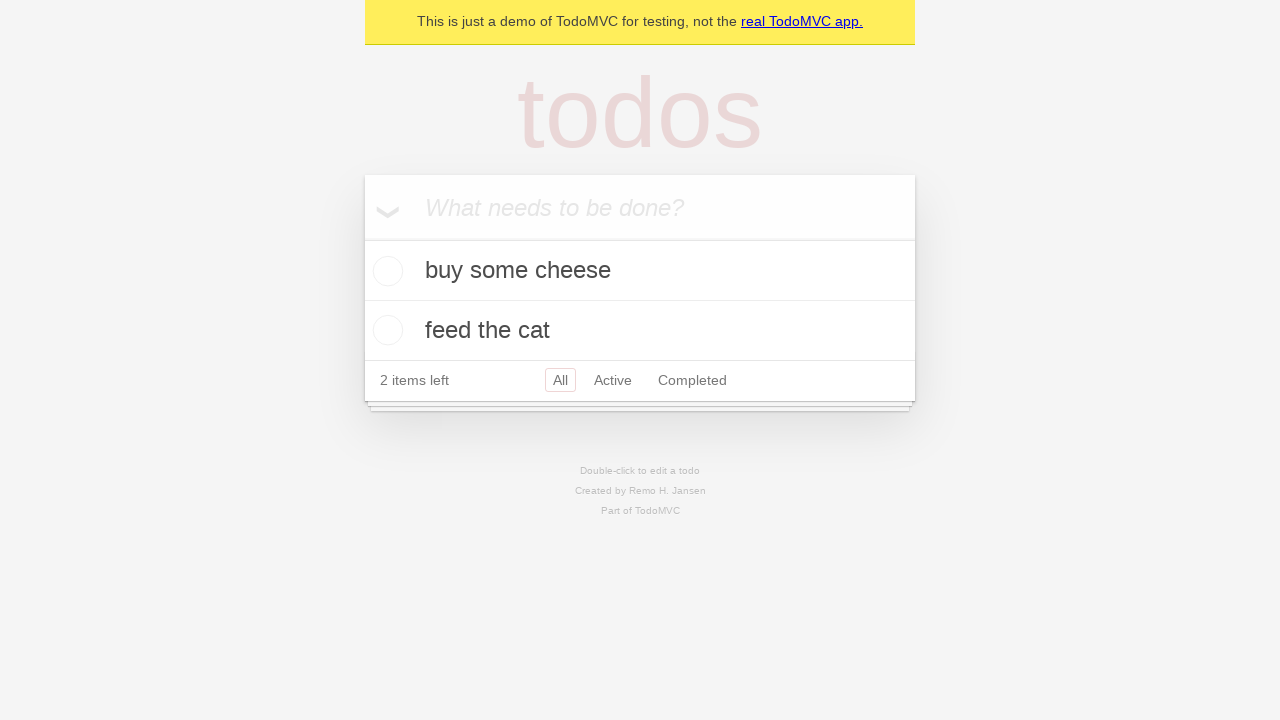

Filled new todo input with 'book a doctors appointment' on .new-todo
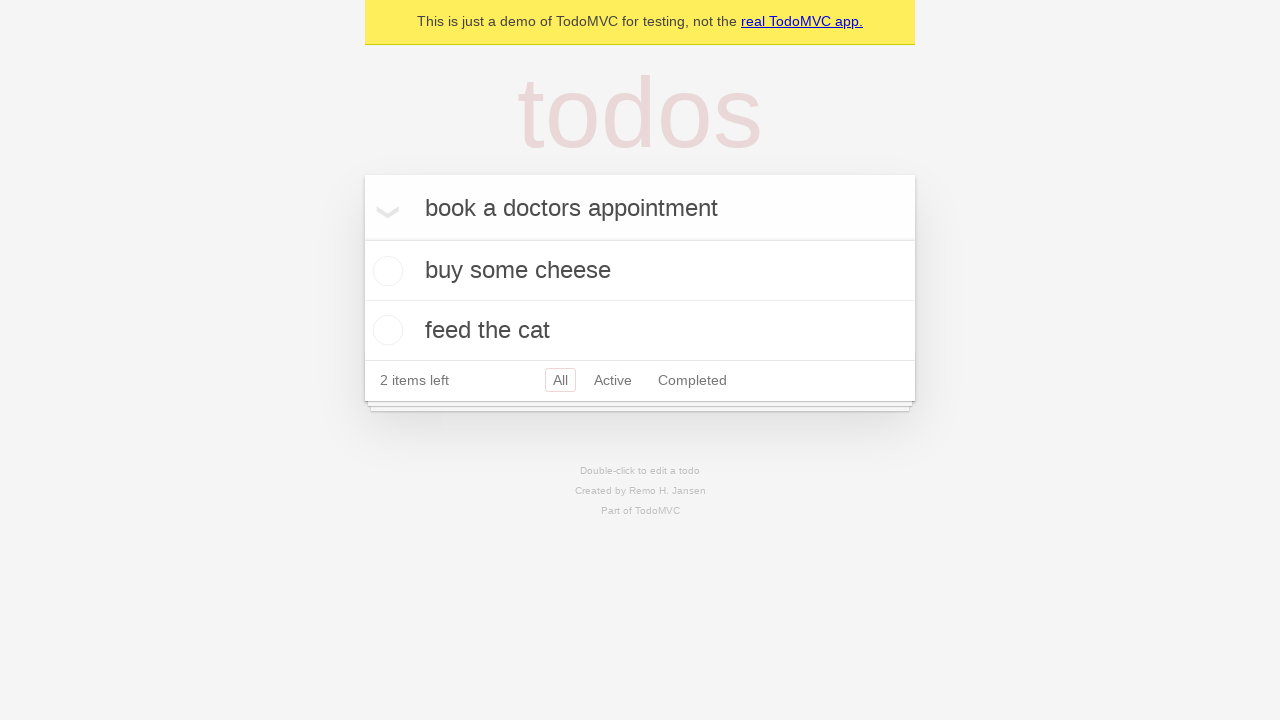

Pressed Enter to add third todo item on .new-todo
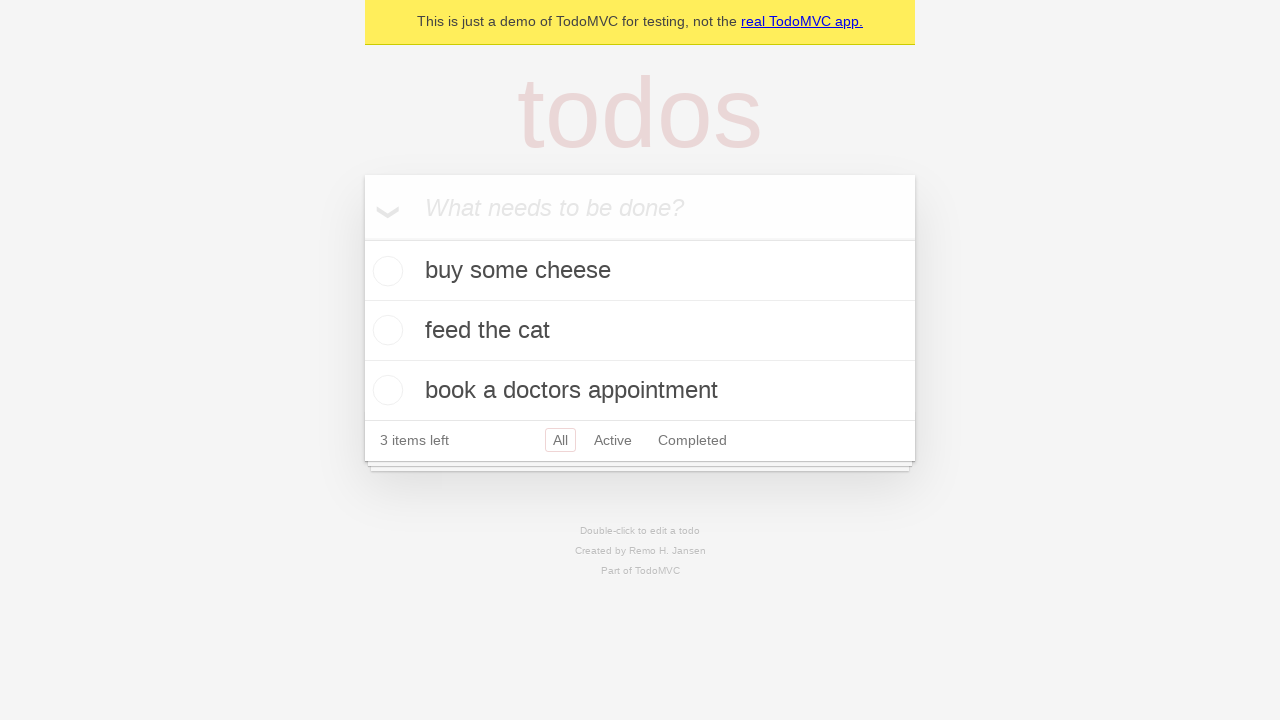

Double-clicked on second todo item to enter edit mode at (640, 331) on .todo-list li >> nth=1
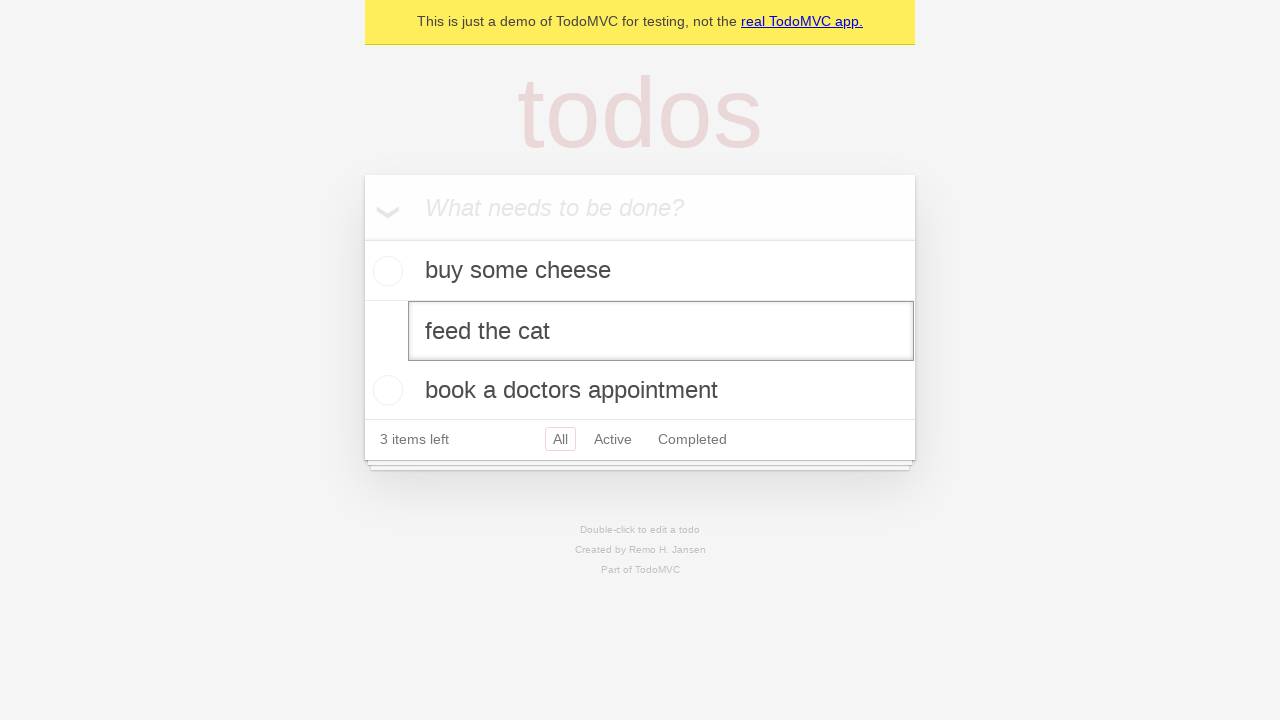

Cleared the edit field by filling with empty string on .todo-list li >> nth=1 >> .edit
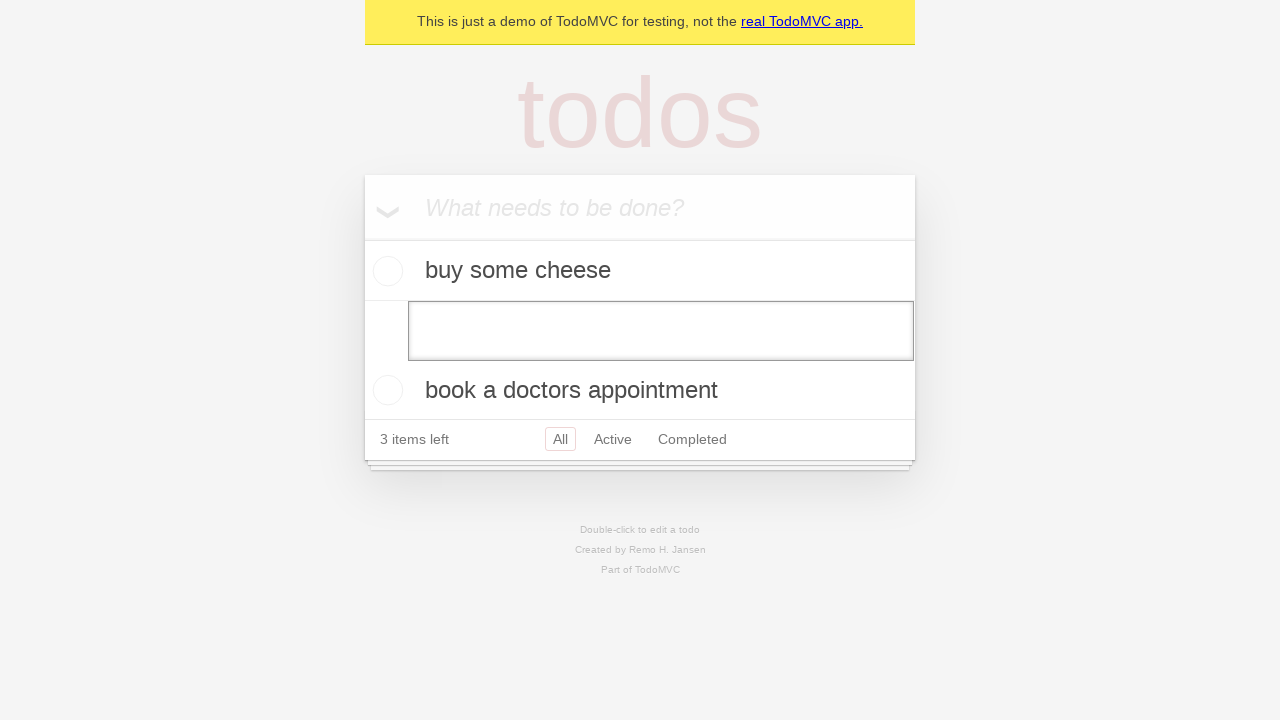

Pressed Enter to confirm edit with empty string, removing the todo item on .todo-list li >> nth=1 >> .edit
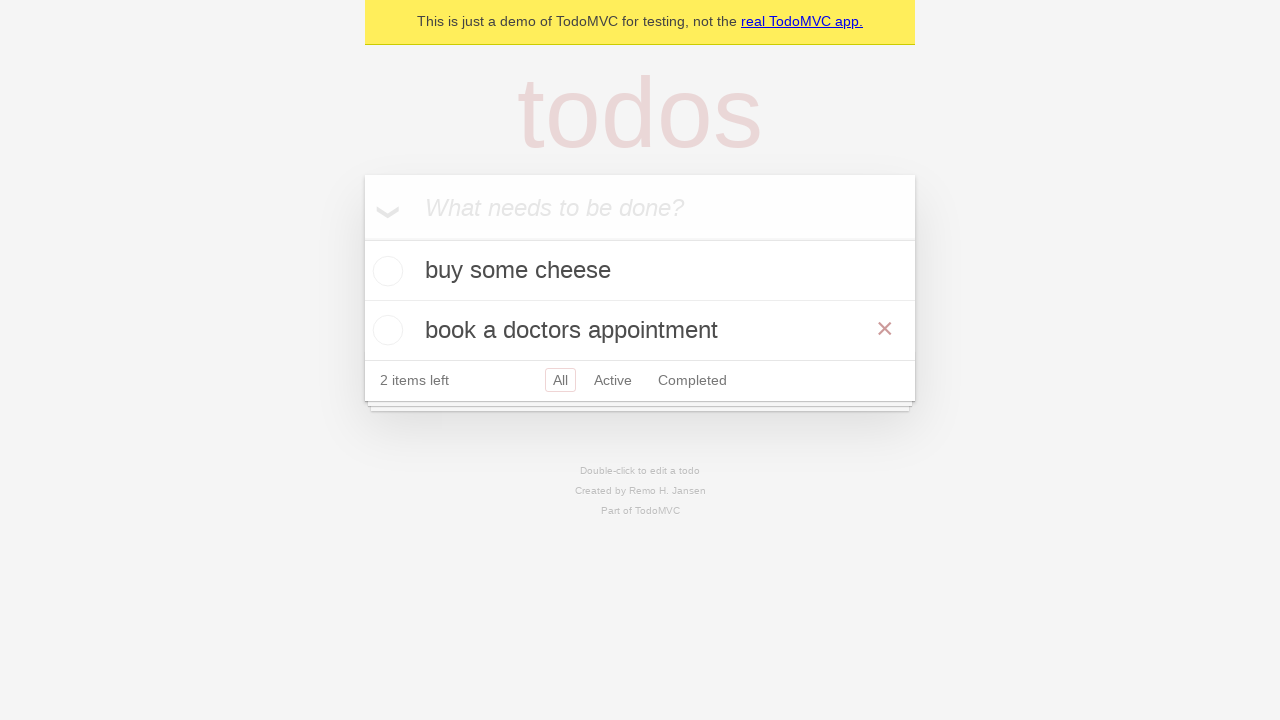

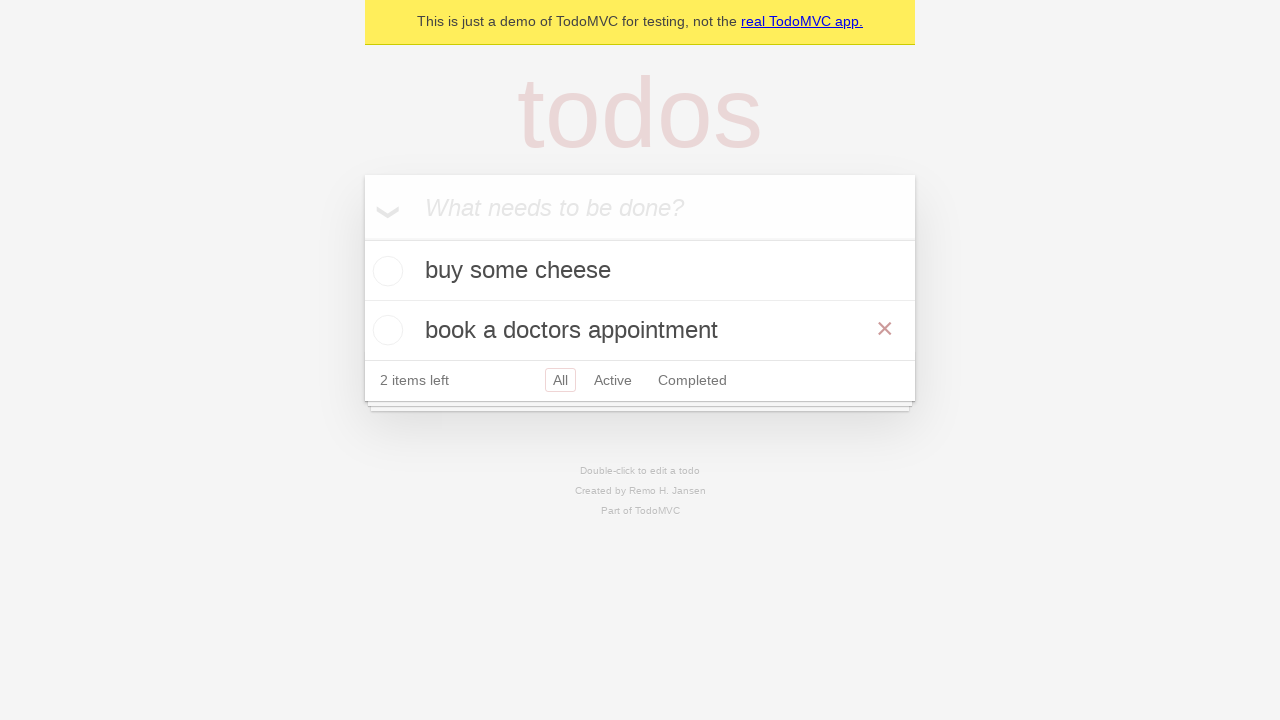